Tests that entering a number above 100 displays the correct error message "Number is too big"

Starting URL: https://kristinek.github.io/site/tasks/enter_a_number

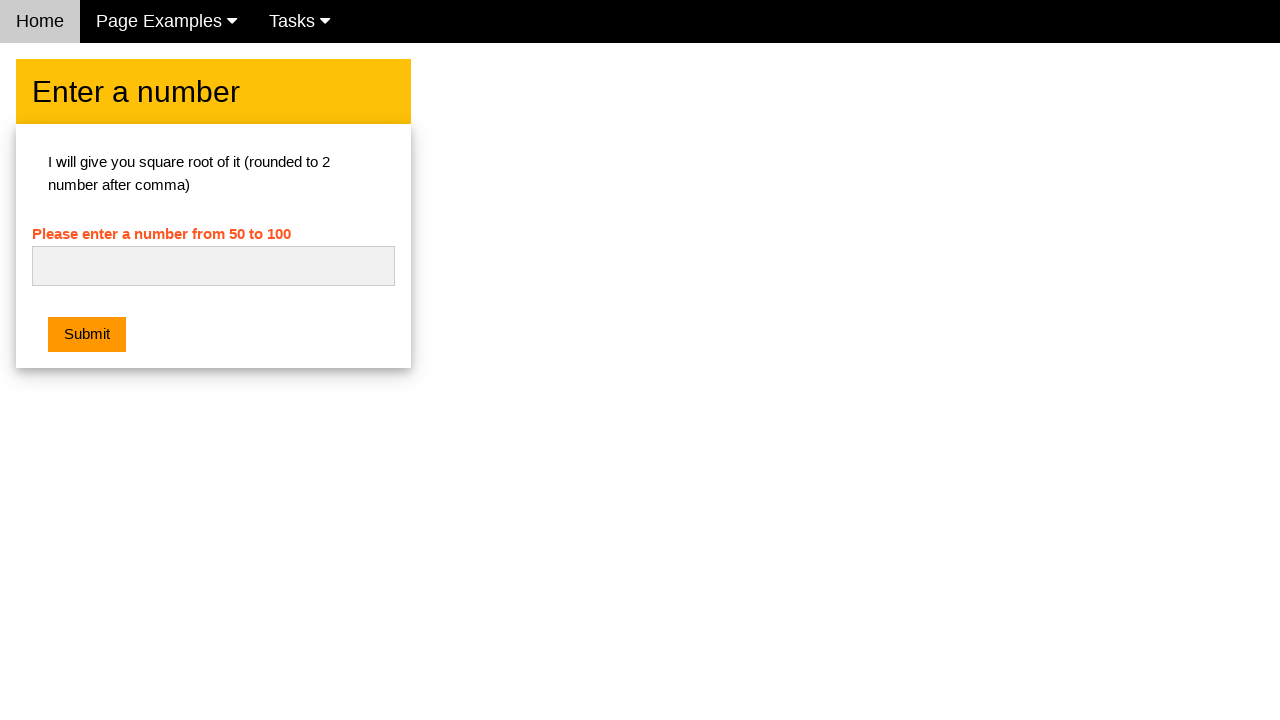

Navigated to enter_a_number test page
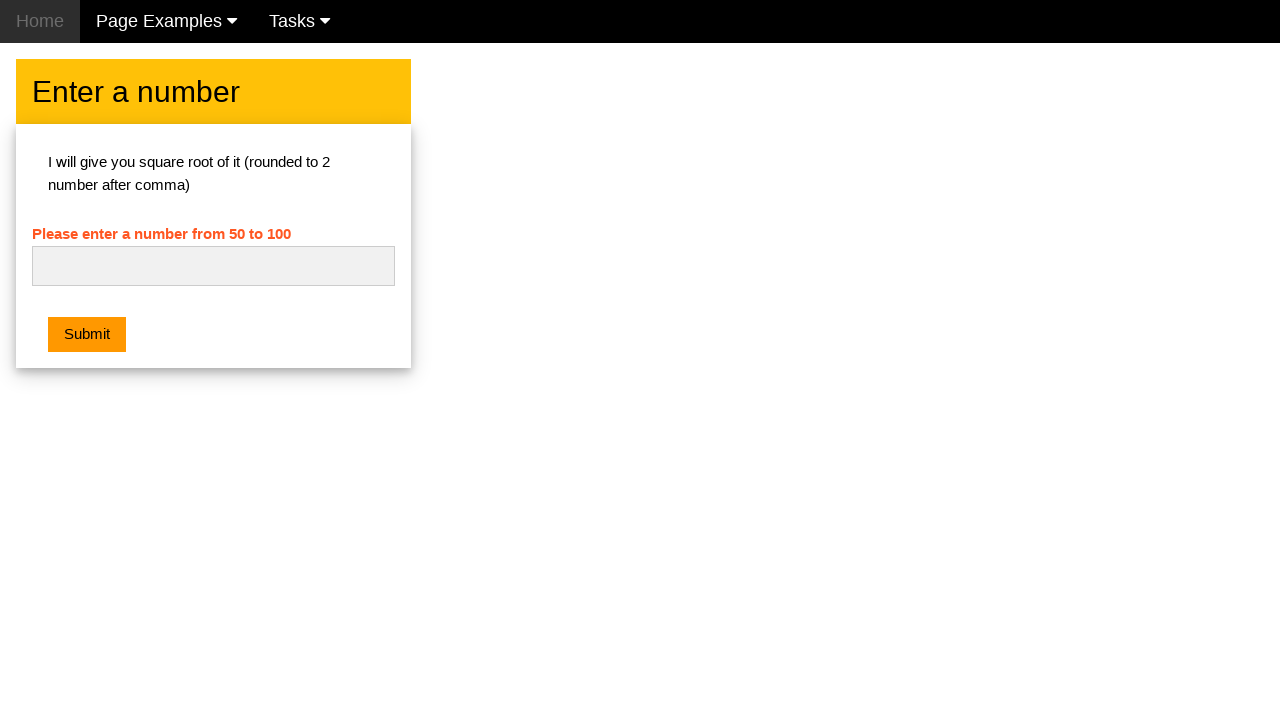

Filled input field with '120' (a number above 100) on .w3-light-grey
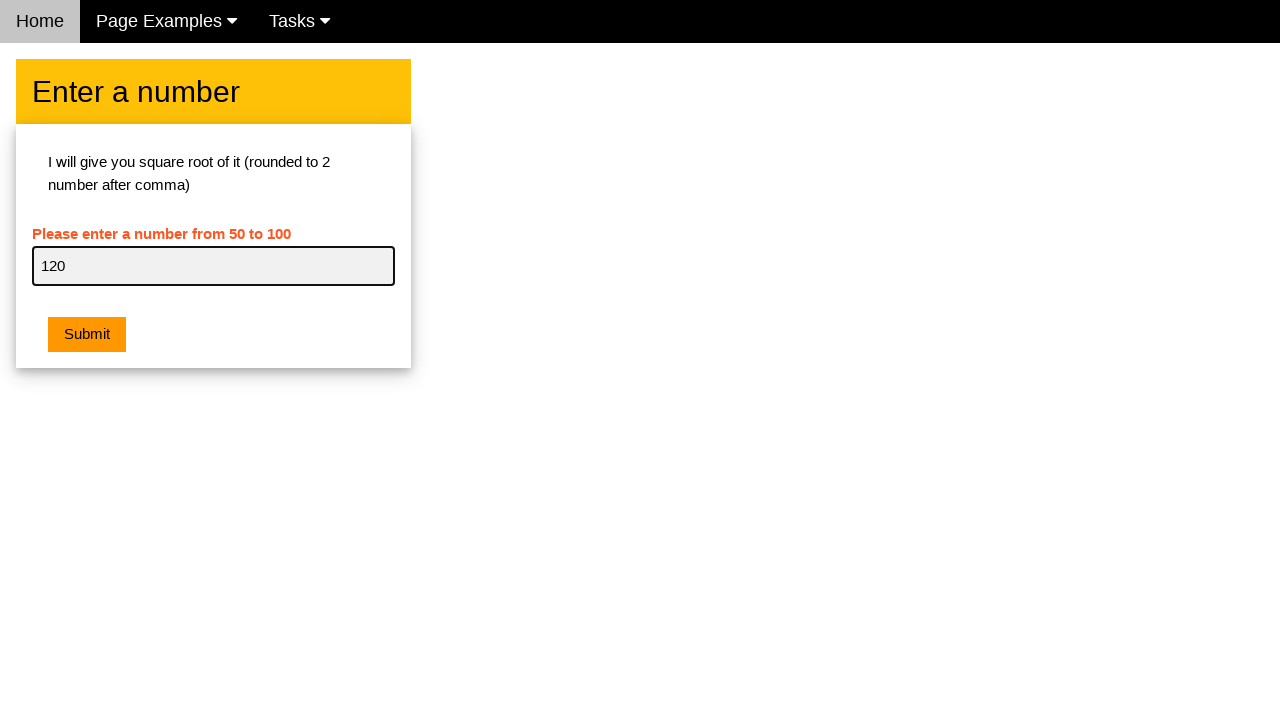

Clicked the submit button at (87, 335) on .w3-orange
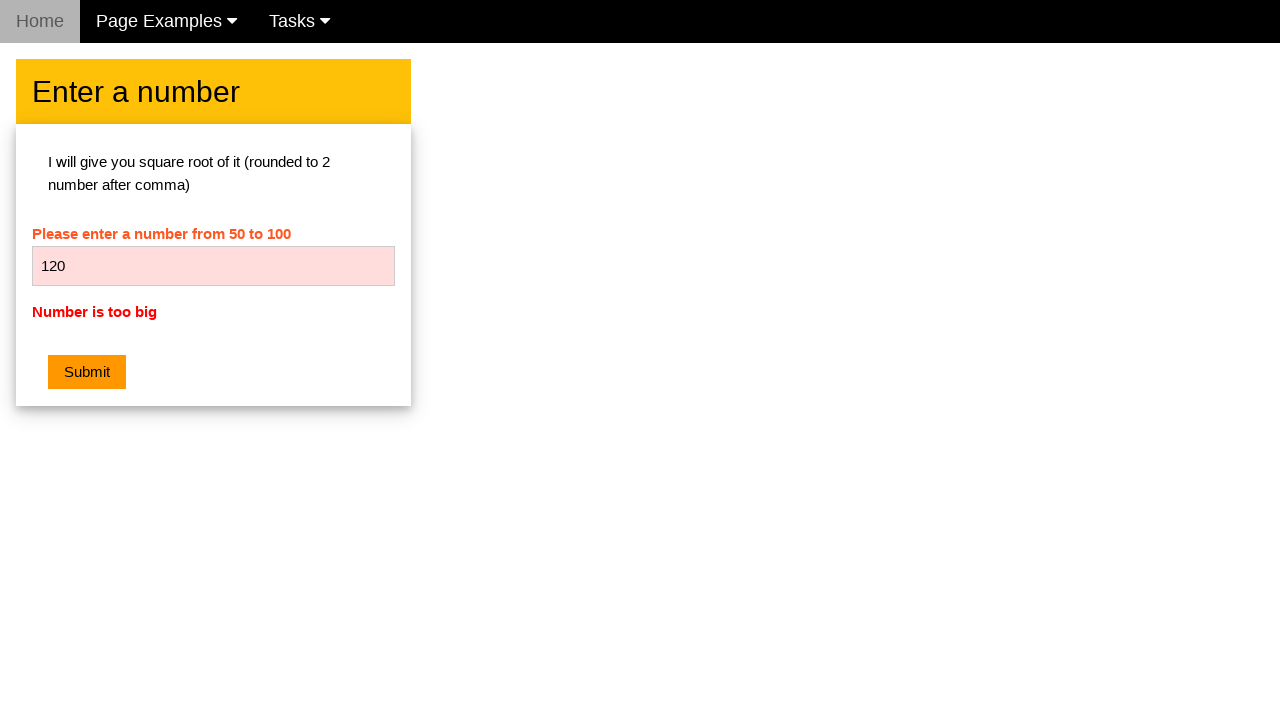

Error message element appeared
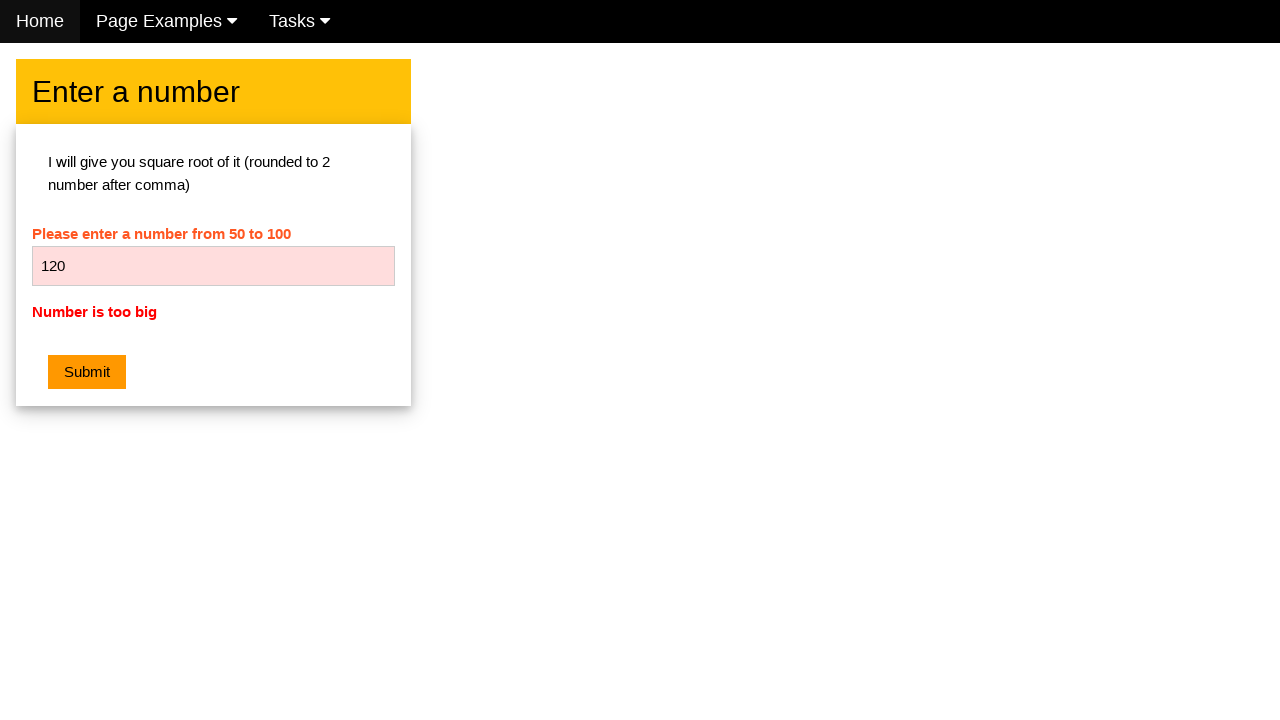

Verified error message displays 'Number is too big'
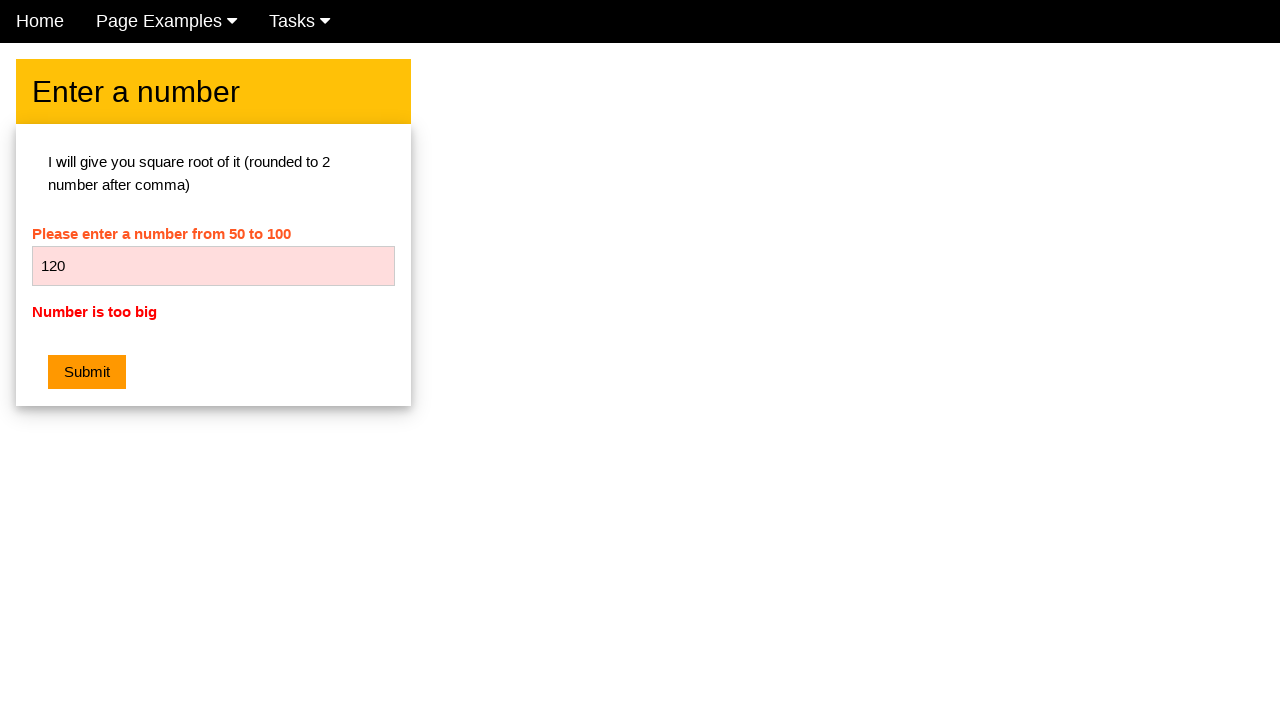

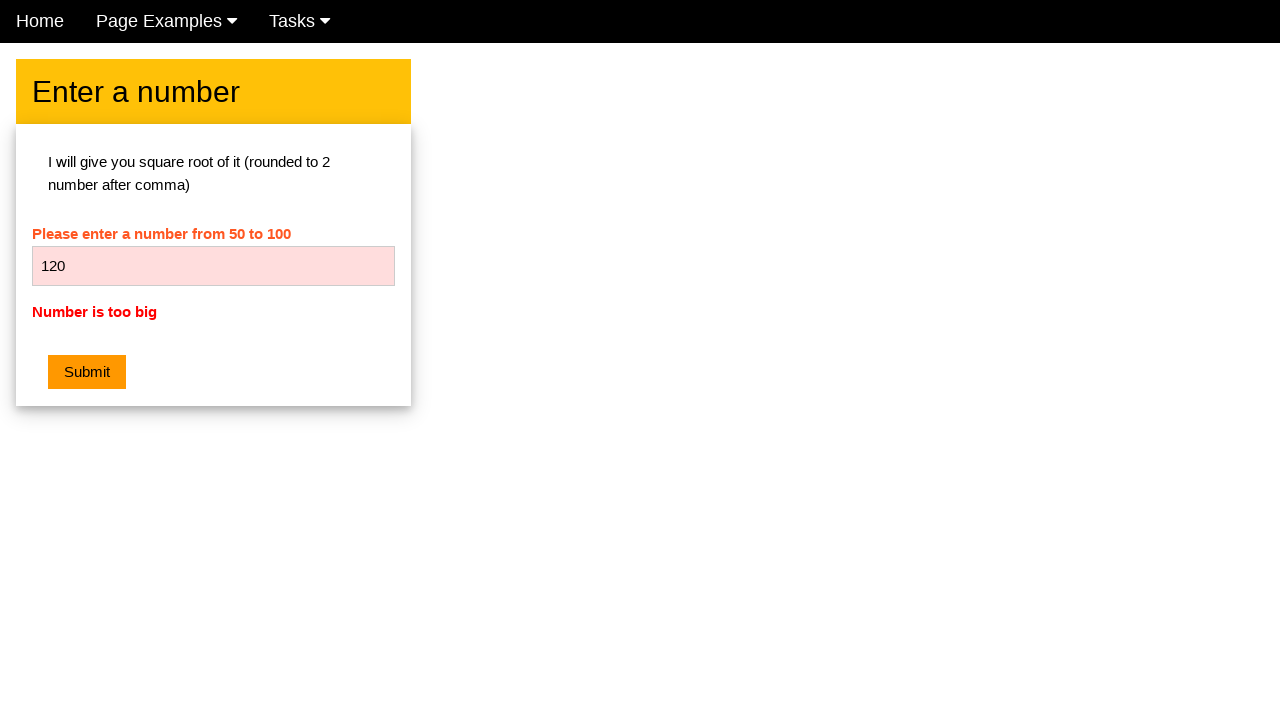